Tests the user registration form on AwesomeQA by filling in personal details including name, email, phone, password, and agreeing to terms and newsletter subscription.

Starting URL: https://awesomeqa.com/ui/index.php?route=account/register

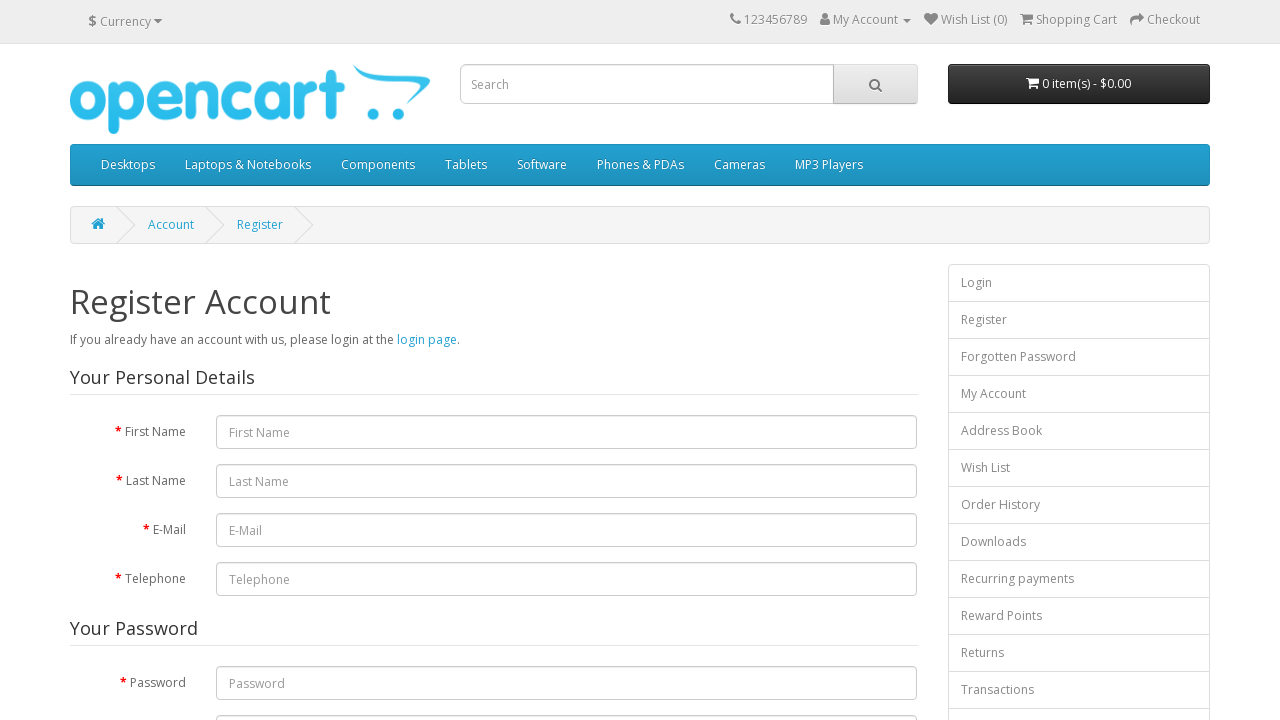

Filled first name field with 'John' on input[name='firstname']
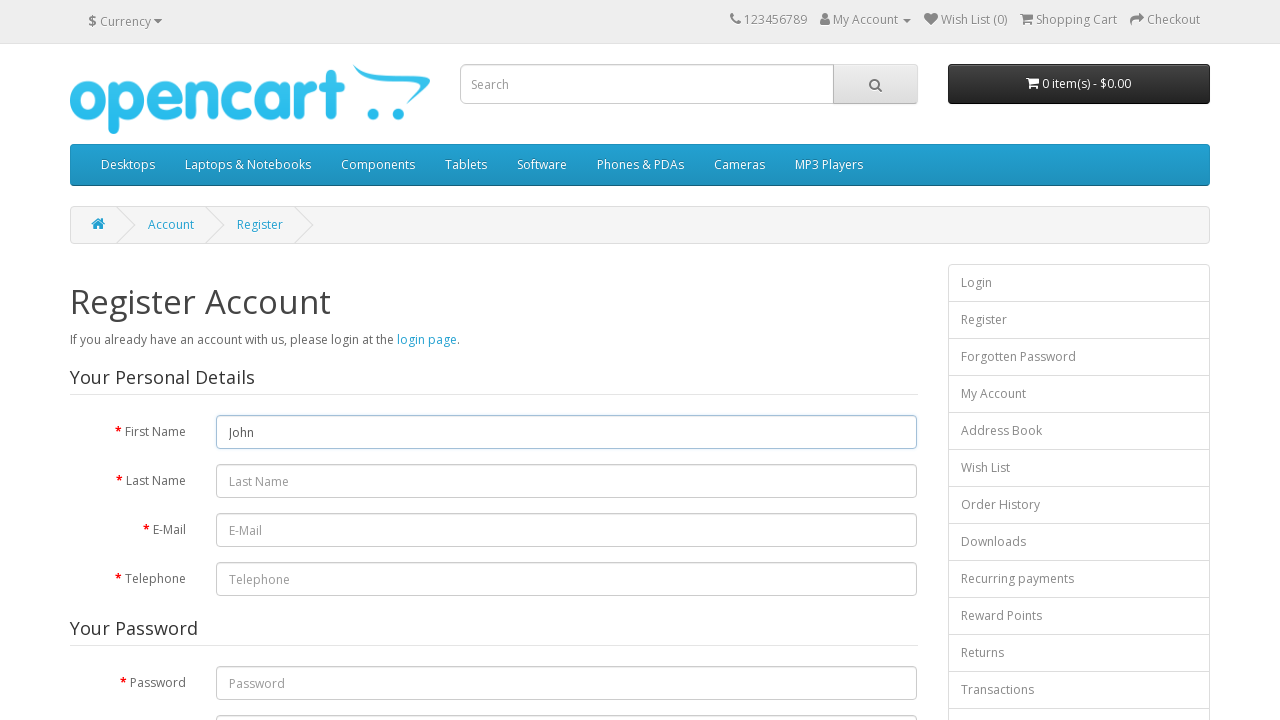

Filled last name field with 'Doe' on input[name='lastname']
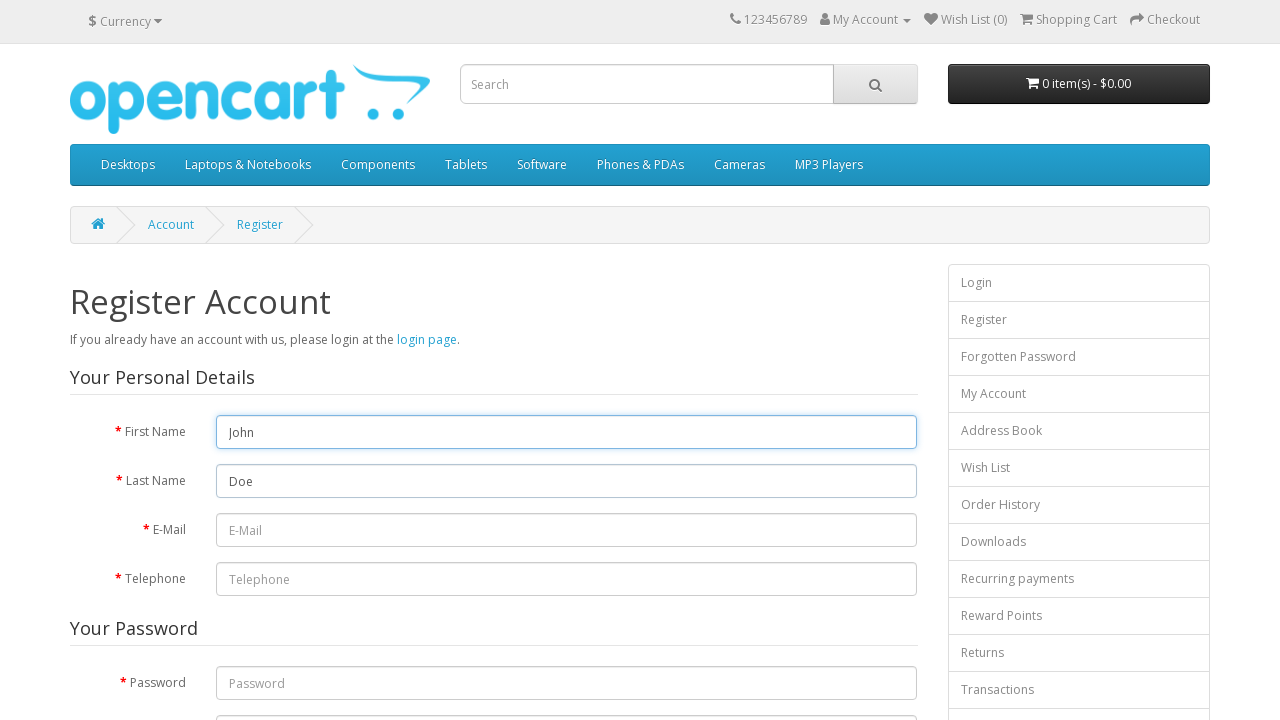

Filled email field with 'testuser7492@example.com' on #input-email
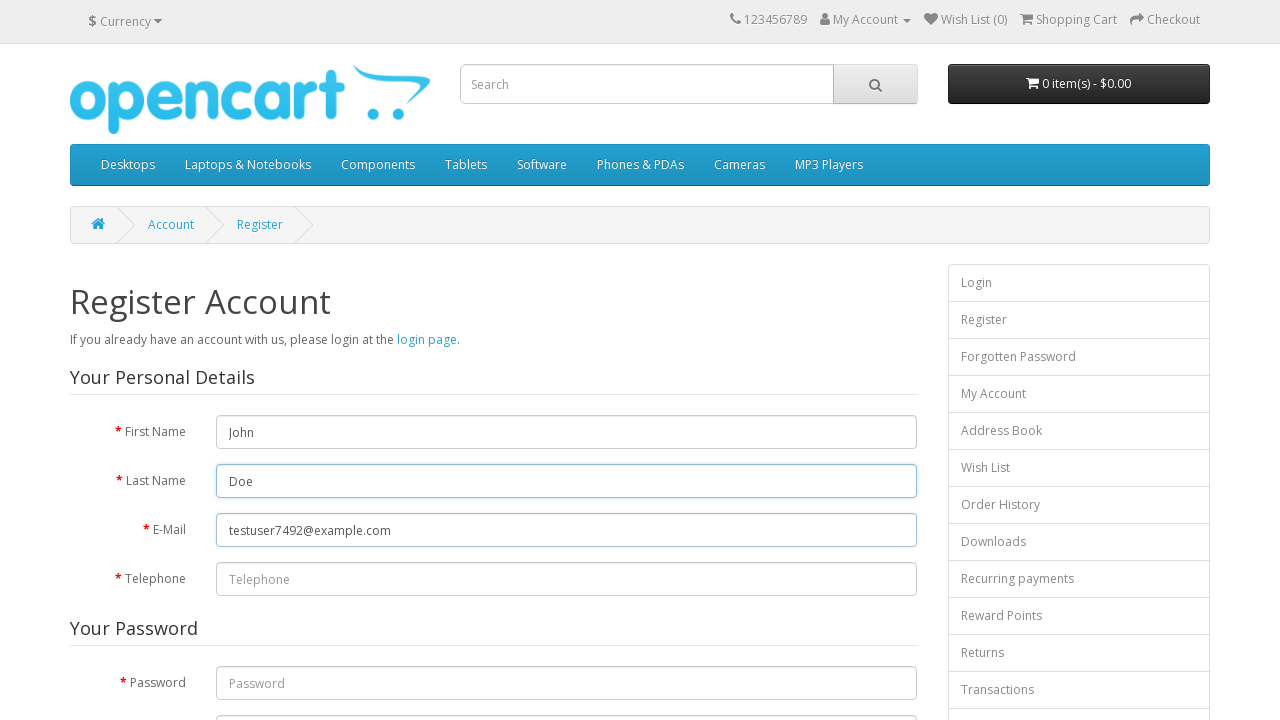

Filled telephone field with '02228508246' on input[name='telephone']
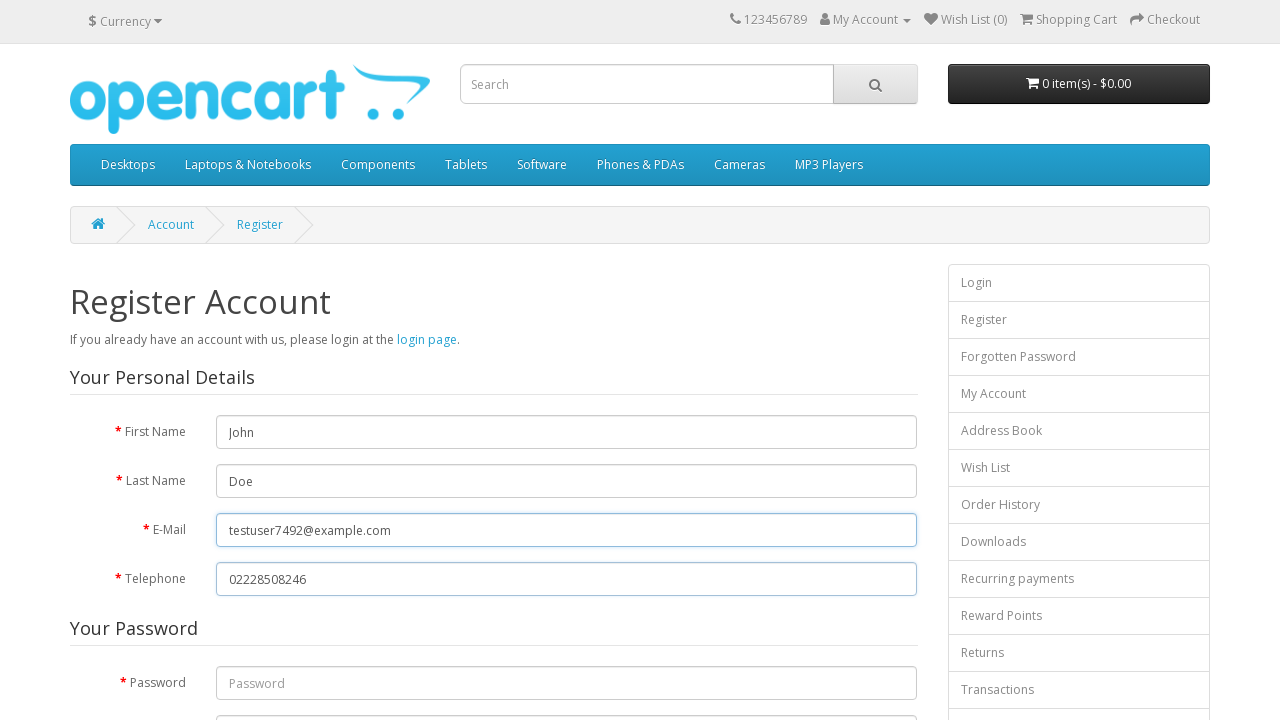

Filled password field with 'Password123' on #input-password
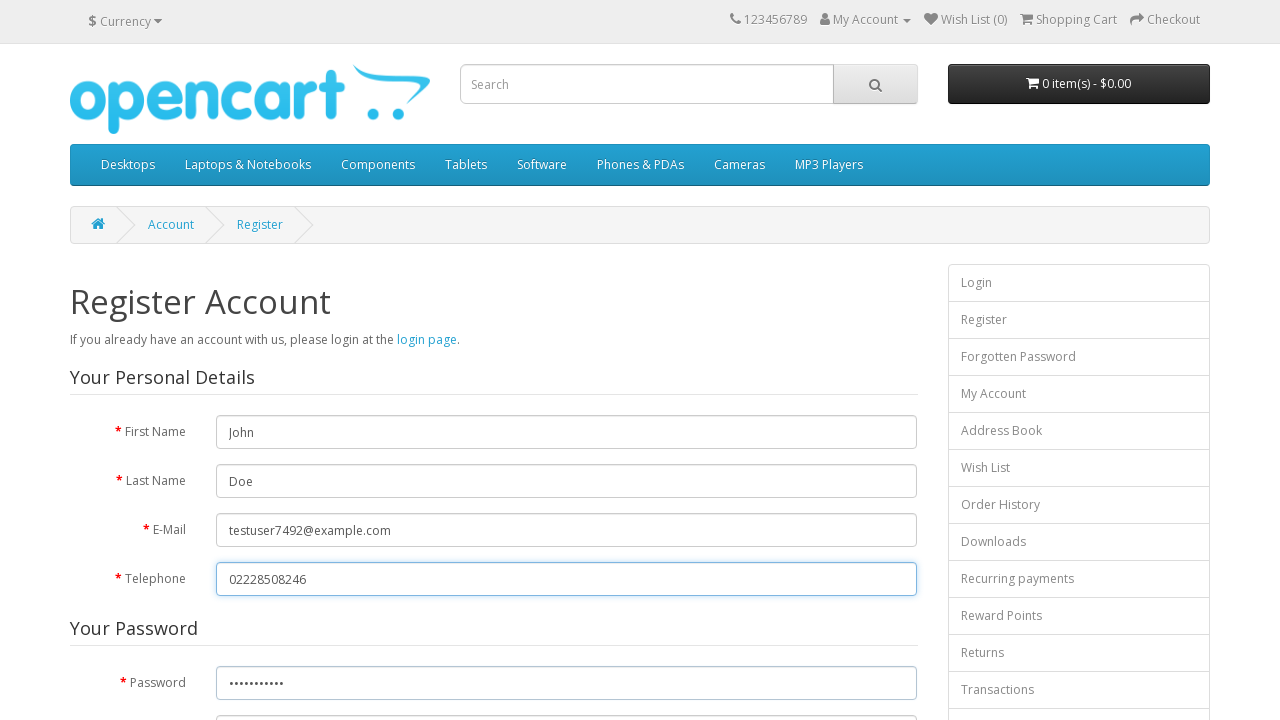

Filled password confirmation field with 'Password123' on input[name='confirm']
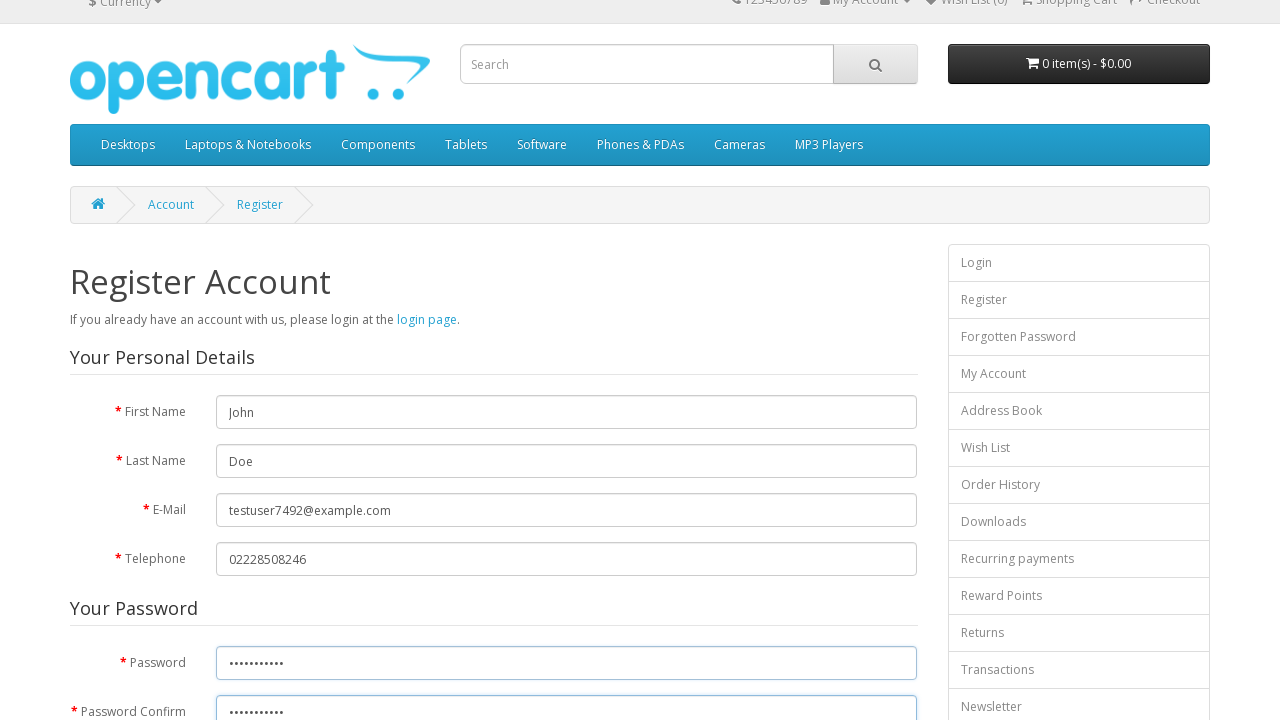

Clicked newsletter subscription checkbox at (223, 373) on input[name='newsletter']
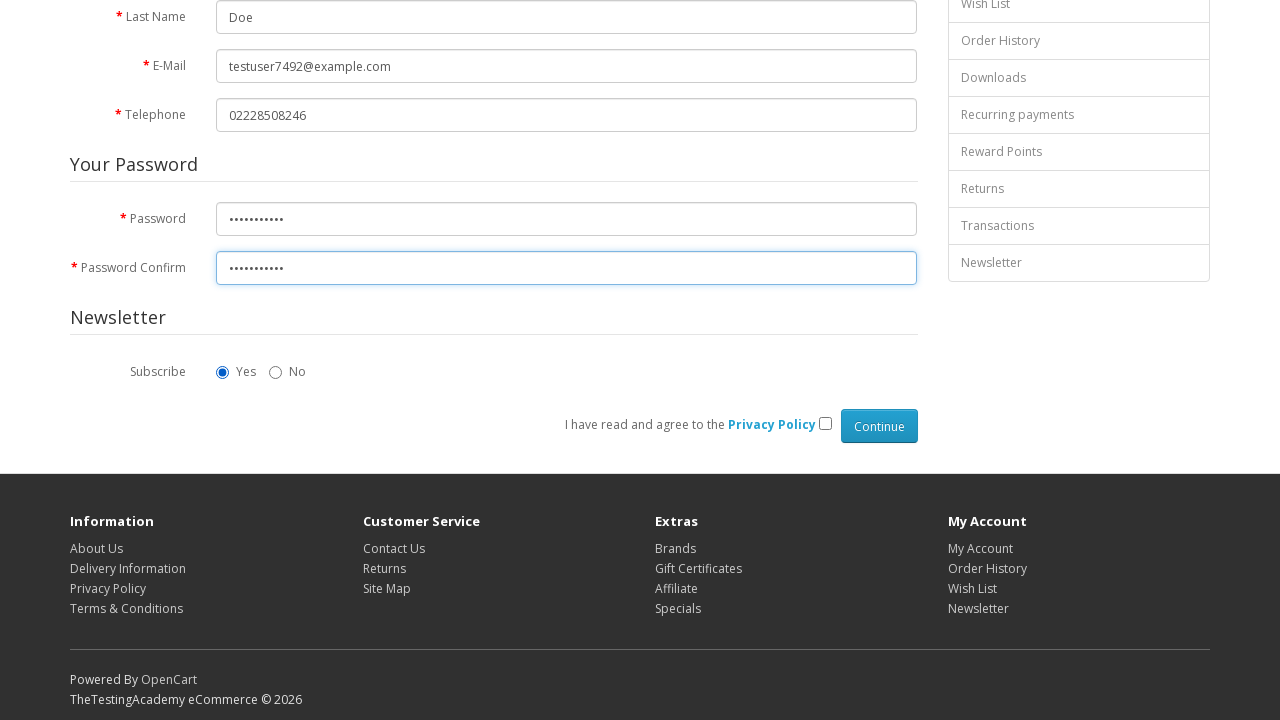

Clicked agree to terms checkbox at (825, 423) on input[name='agree']
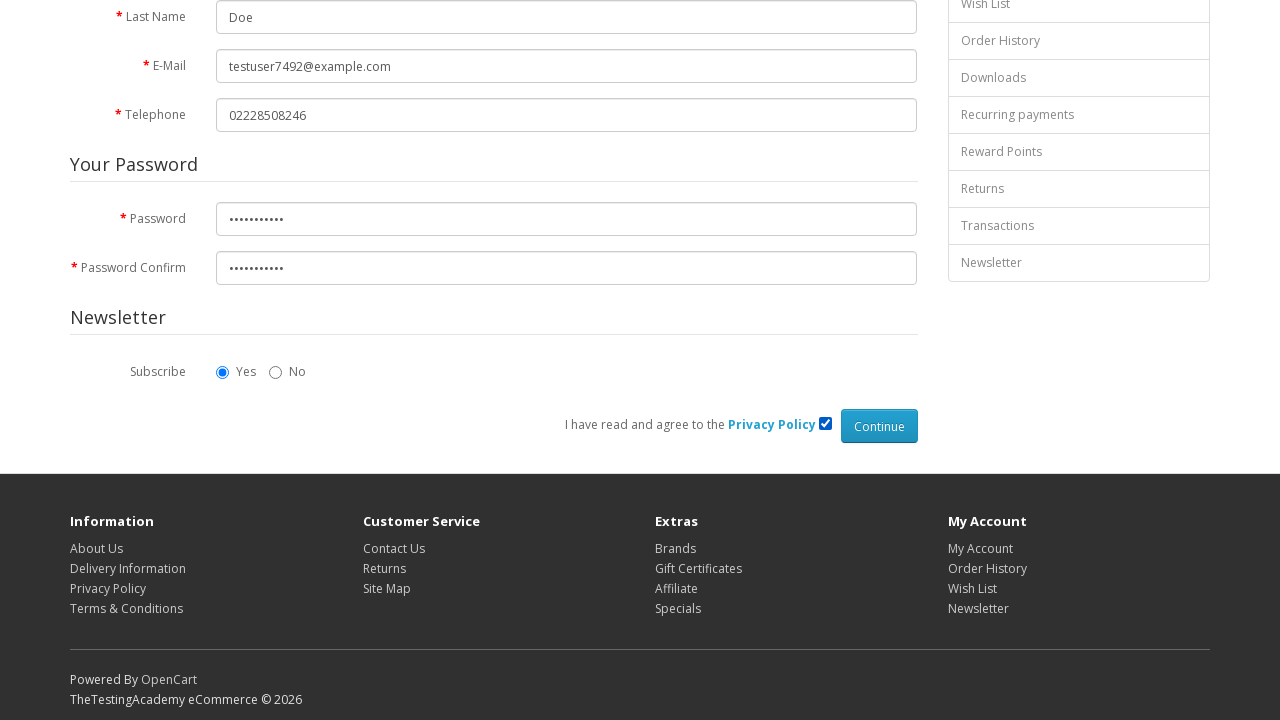

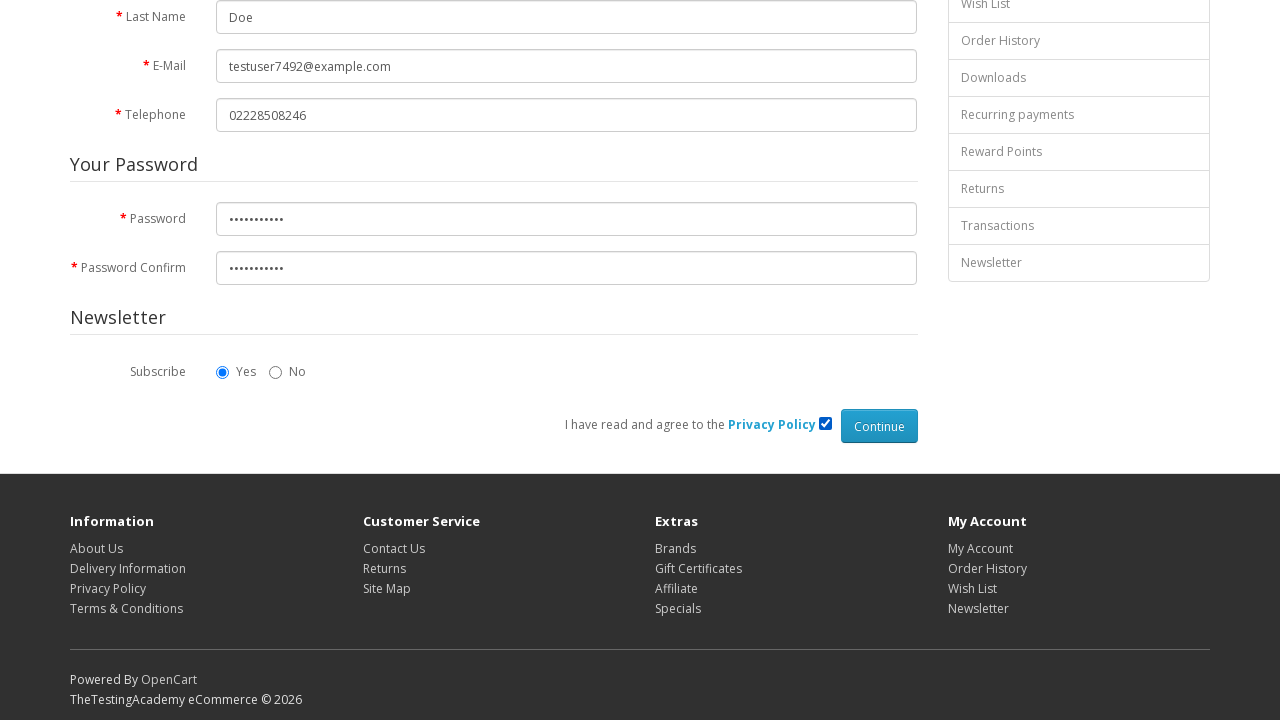